Tests calculator subtraction by clicking 50 - 25 = and verifying the result is 25

Starting URL: https://testpages.eviltester.com/styled/apps/calculator.html

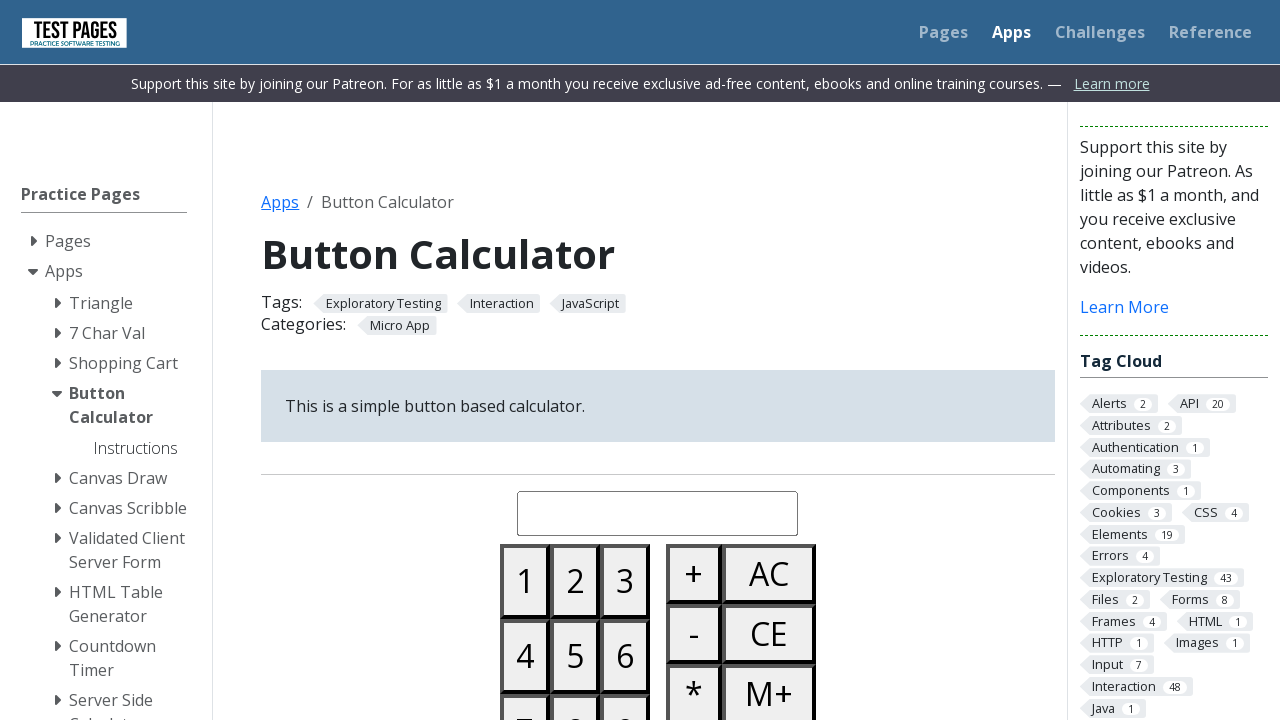

Clicked button 5 at (575, 656) on #button05
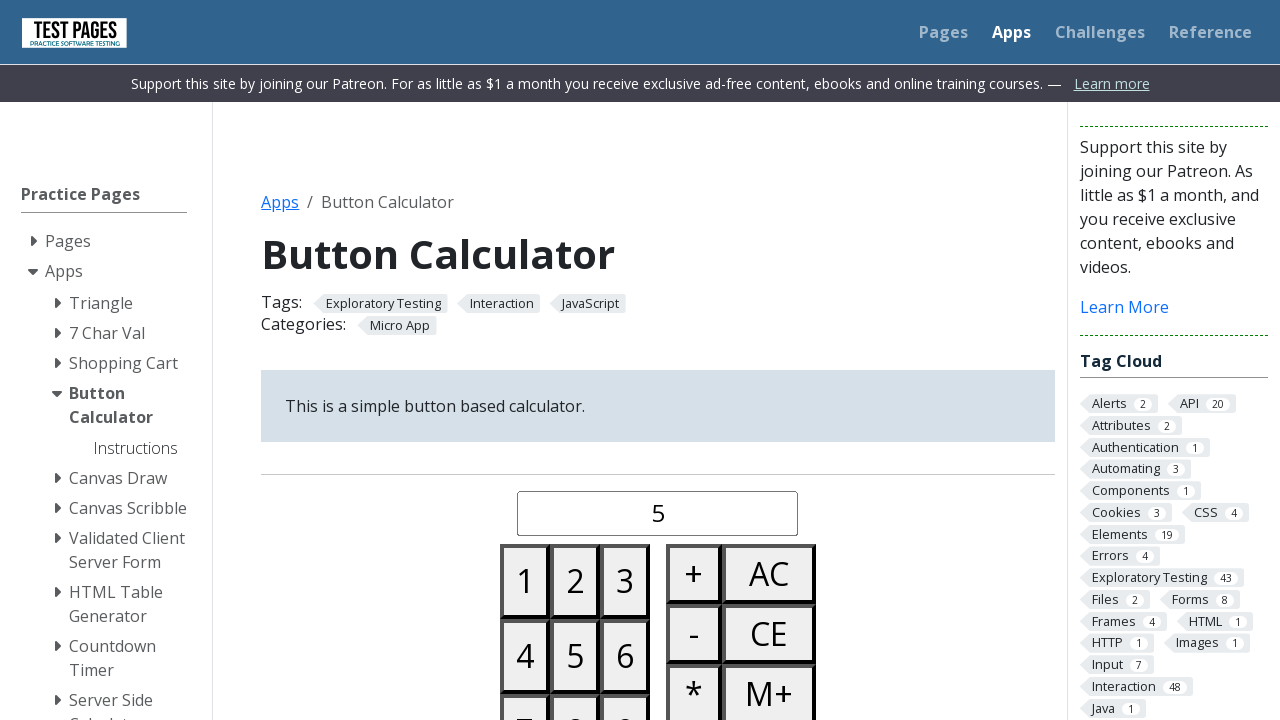

Clicked button 0 at (525, 360) on #button00
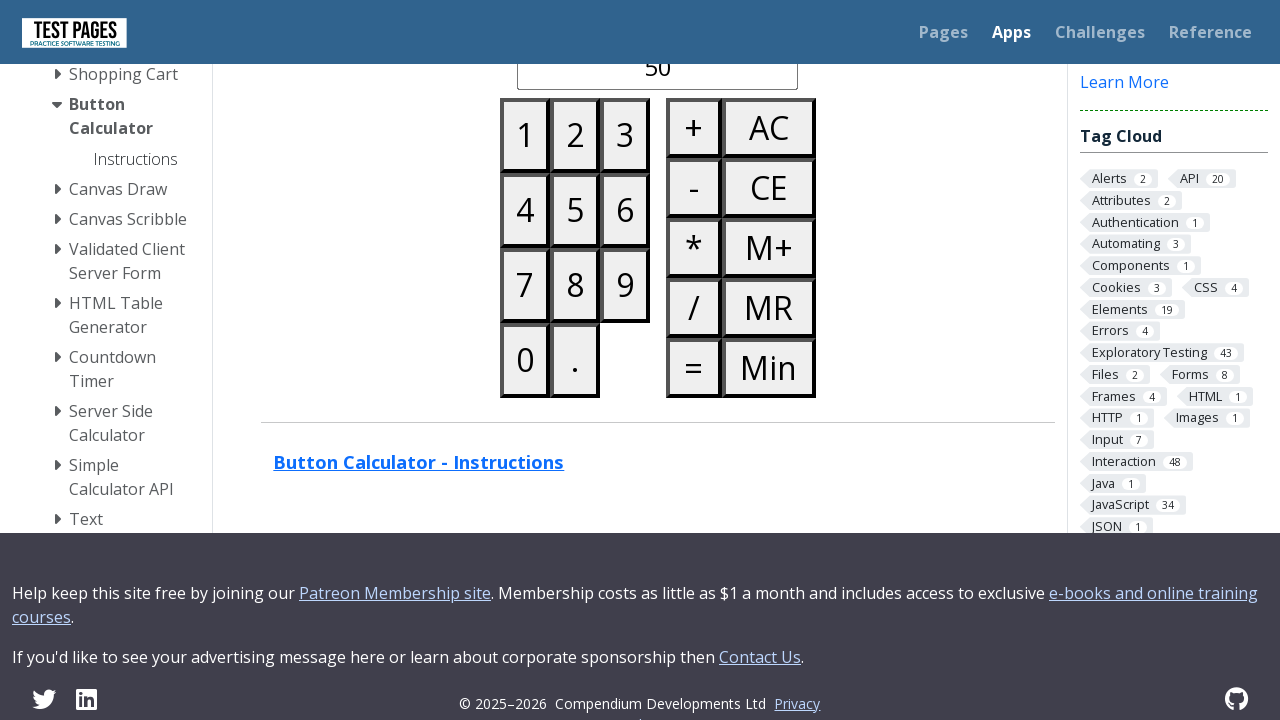

Clicked minus button at (694, 188) on #buttonminus
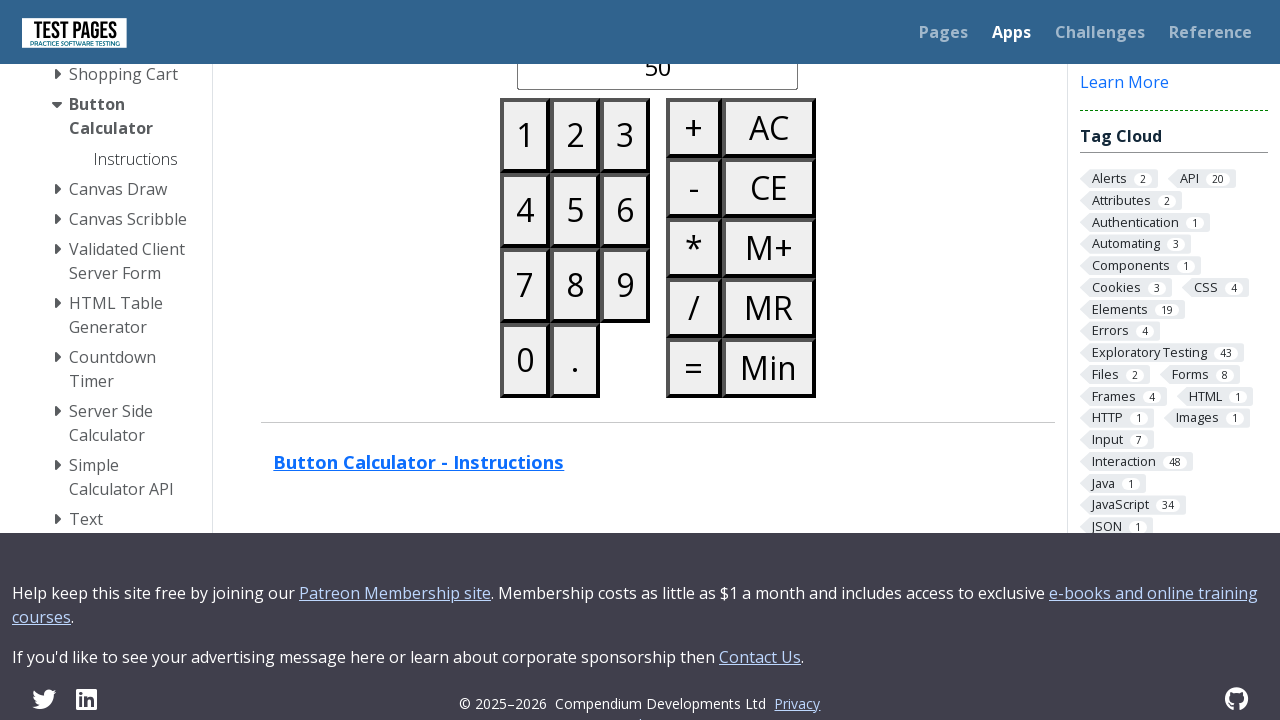

Clicked button 2 at (575, 135) on #button02
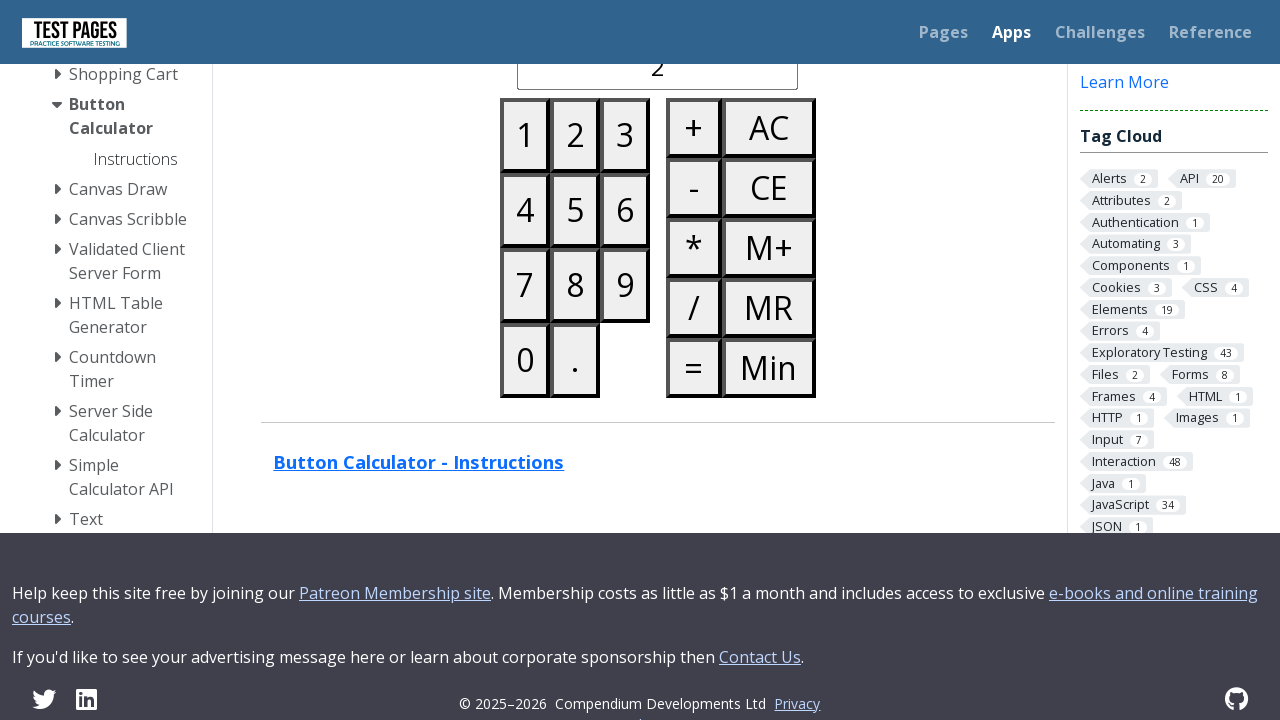

Clicked button 5 at (575, 210) on #button05
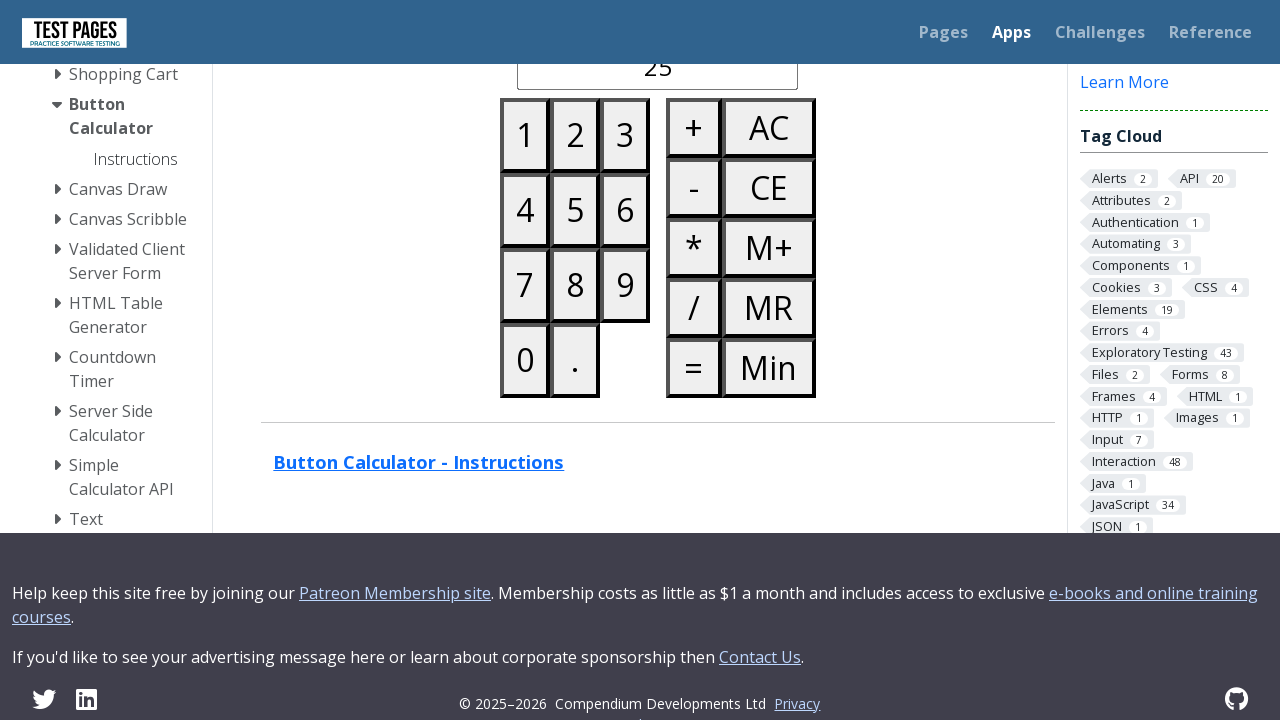

Clicked equals button at (694, 368) on #buttonequals
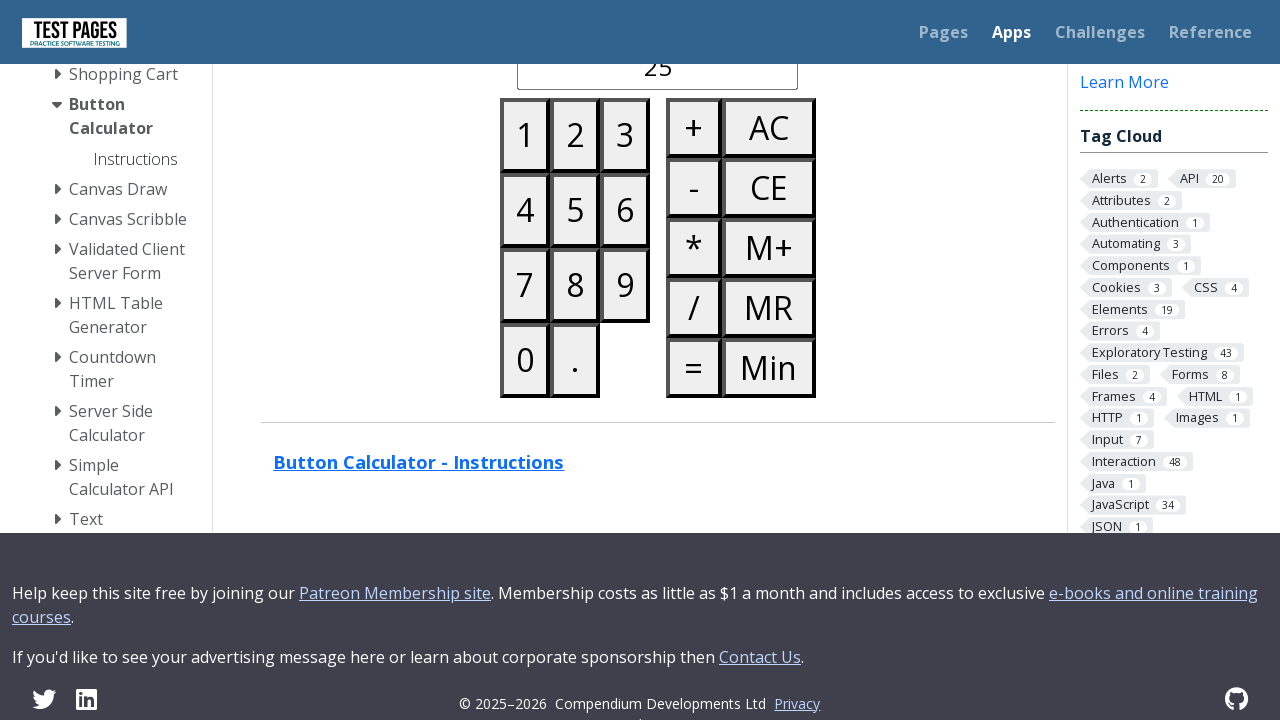

Retrieved calculated display result
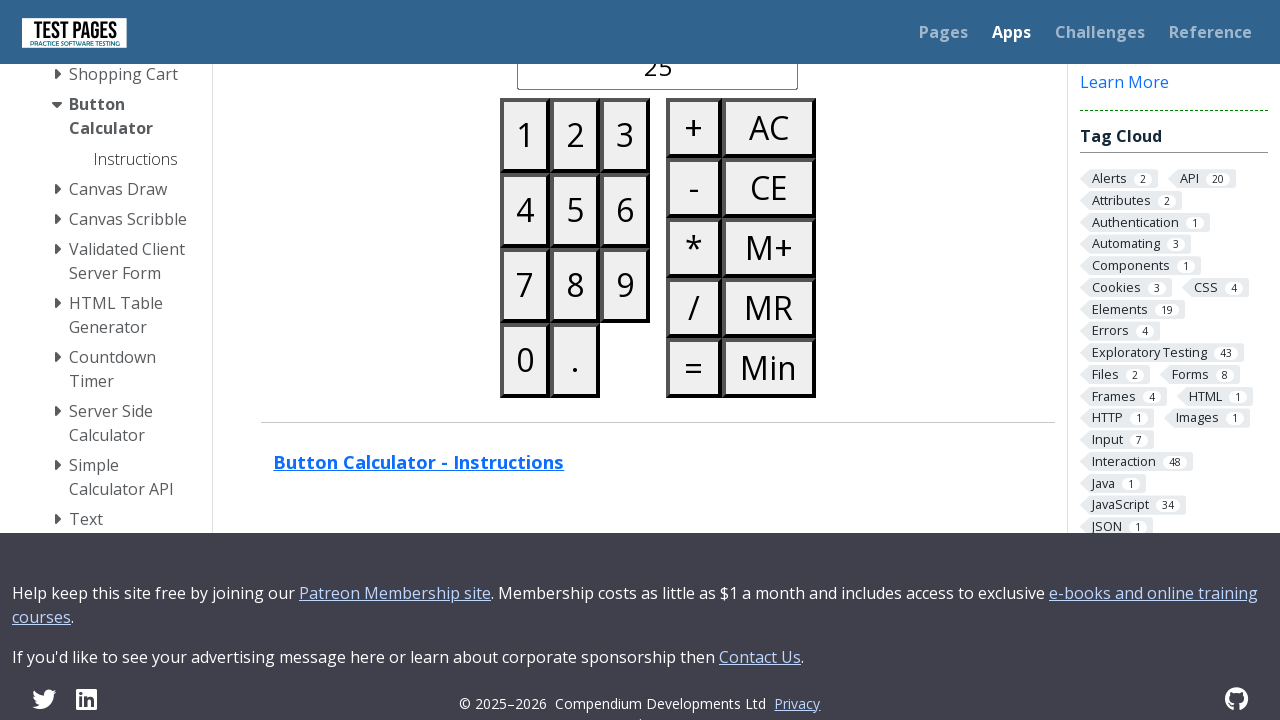

Verified result is 25
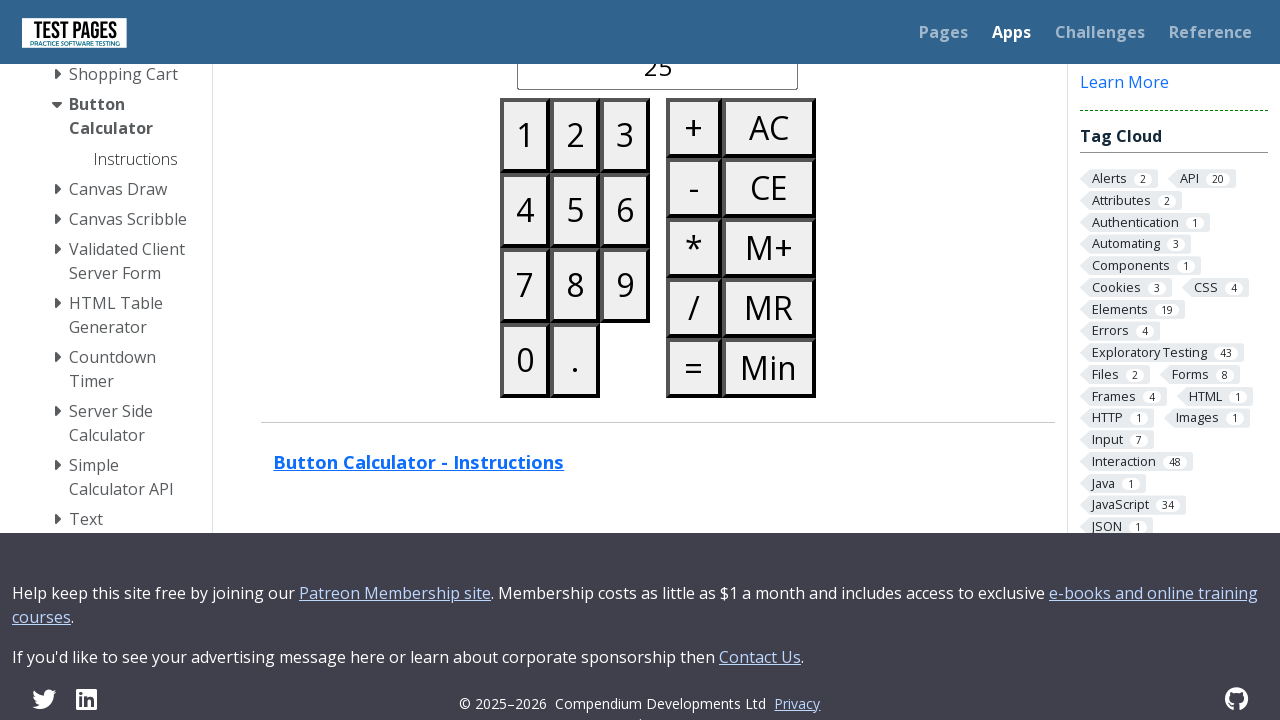

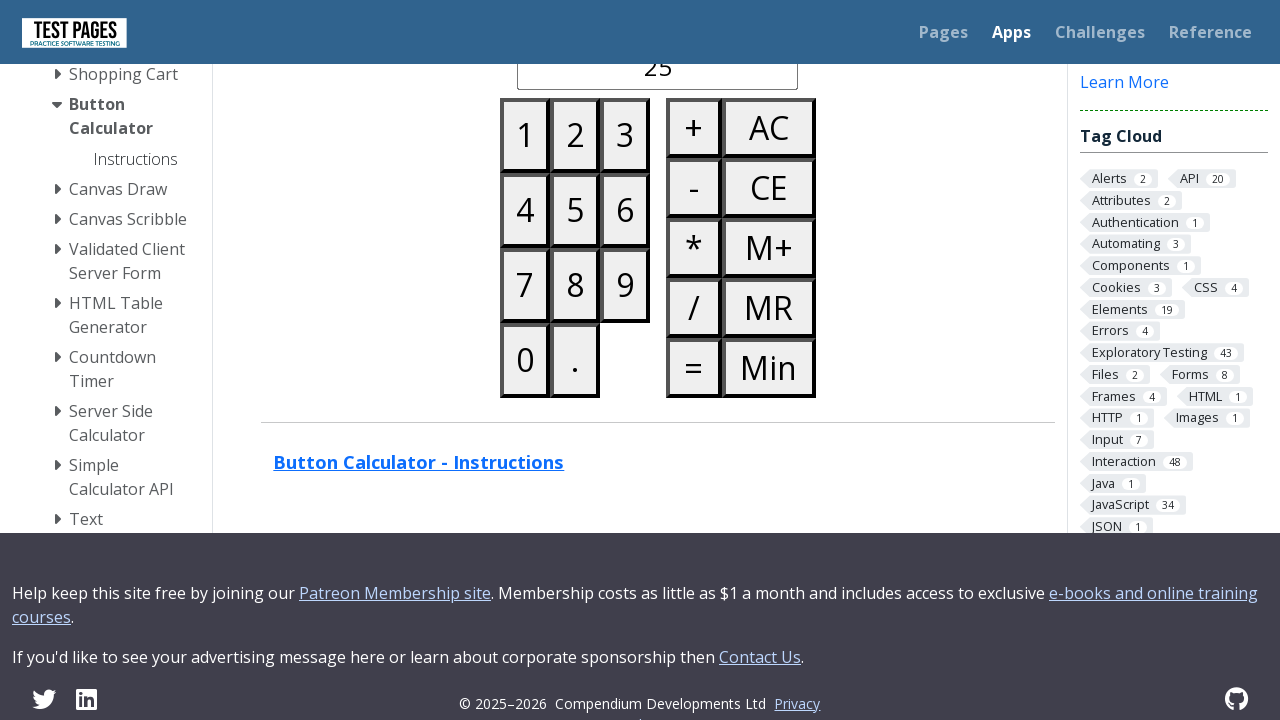